Tests drag and drop functionality within an iframe on jQuery UI demo page, then navigates back to main content and clicks Demos link

Starting URL: https://jqueryui.com/droppable/

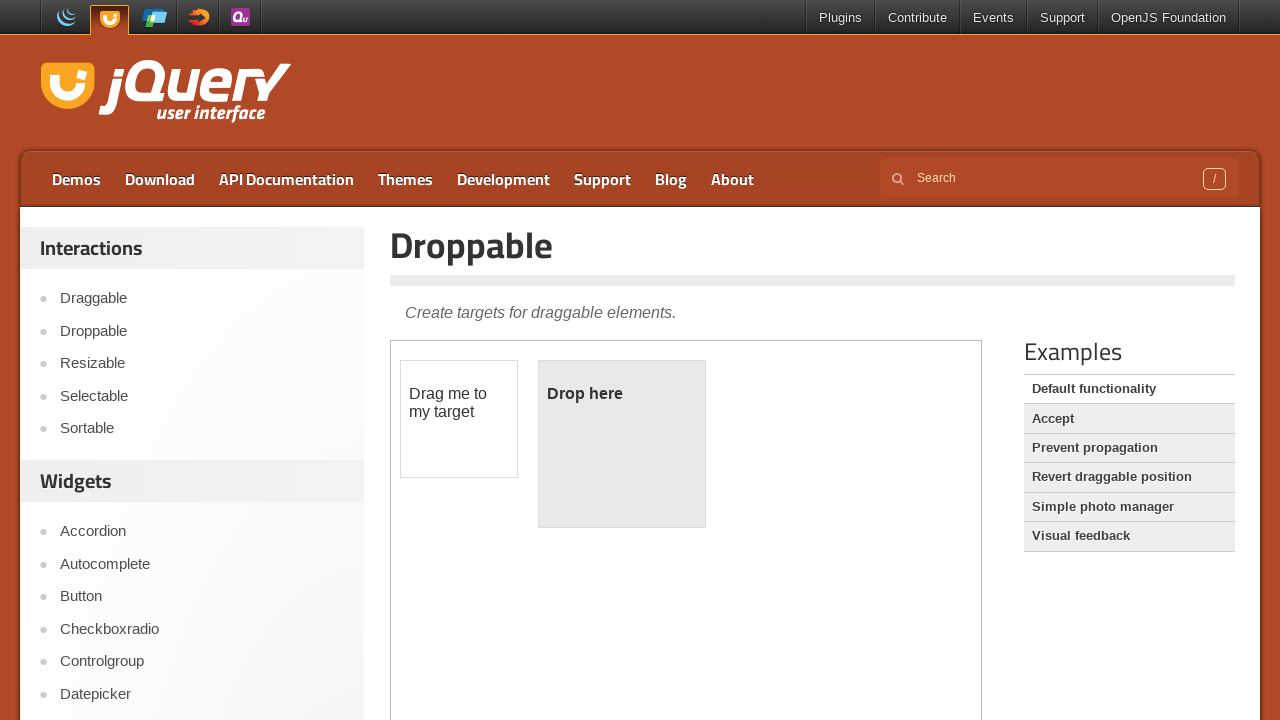

Located iframe with demo-frame class
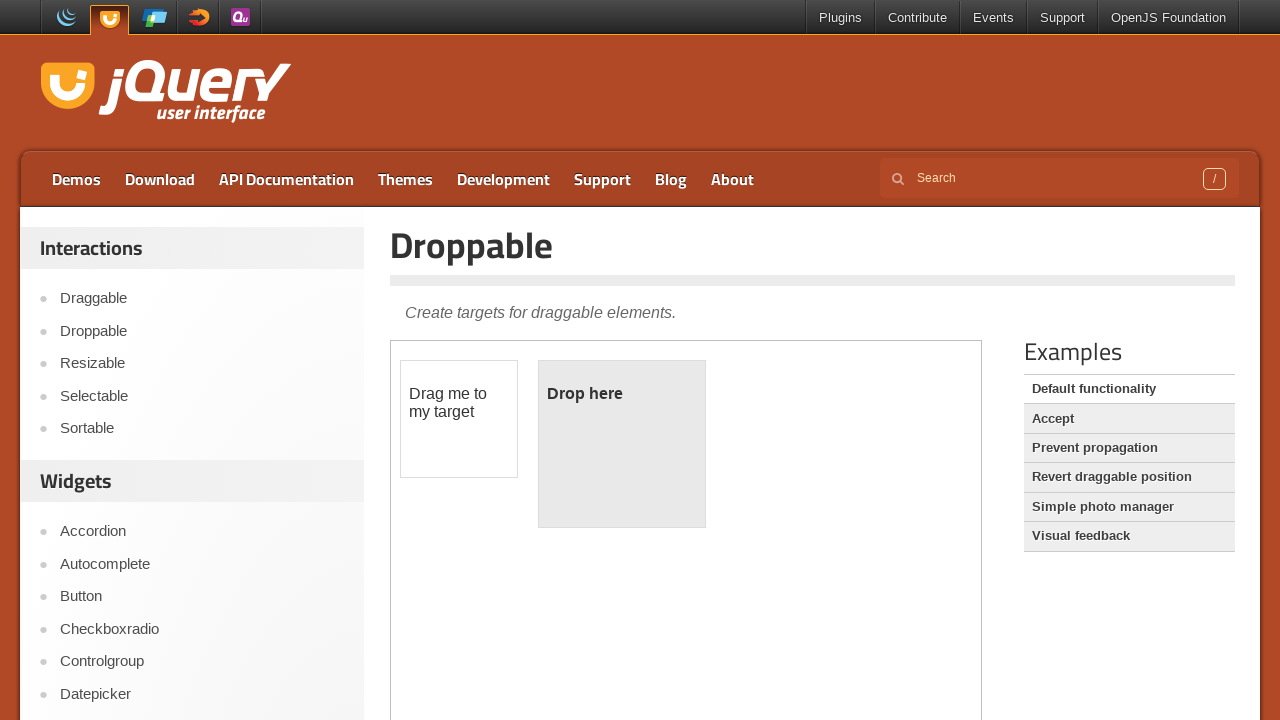

Located draggable element within iframe
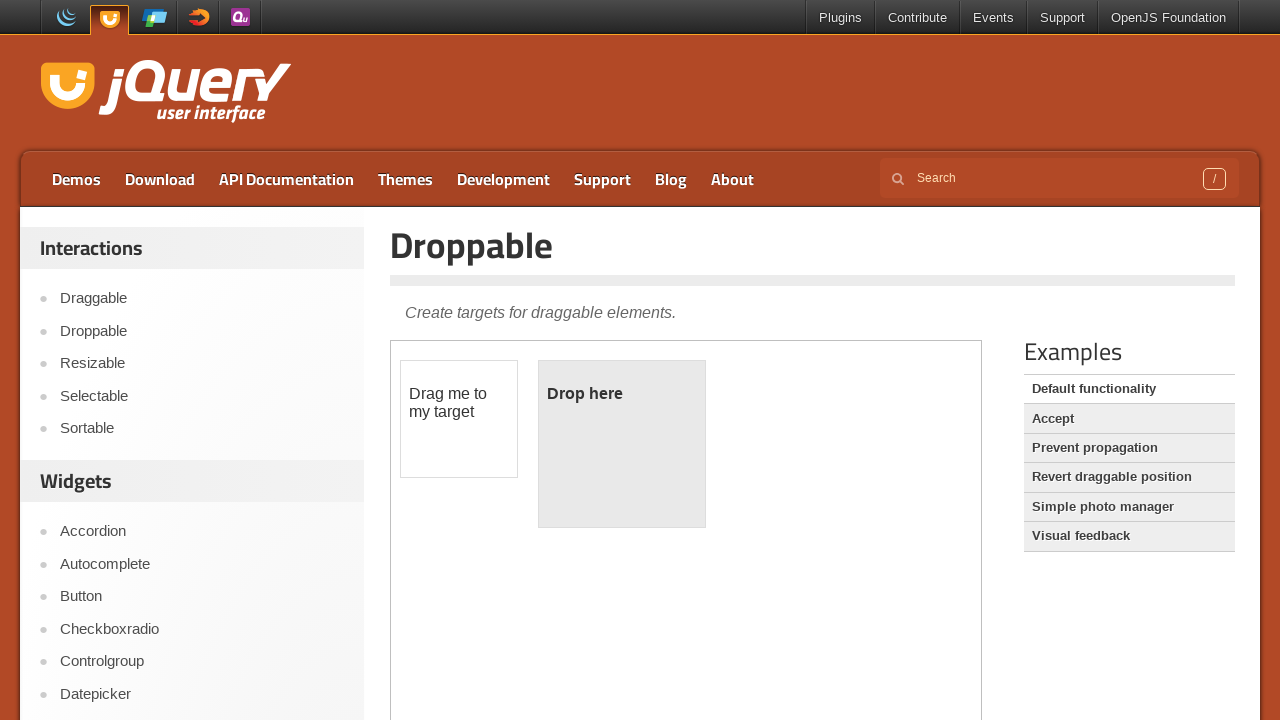

Located droppable element within iframe
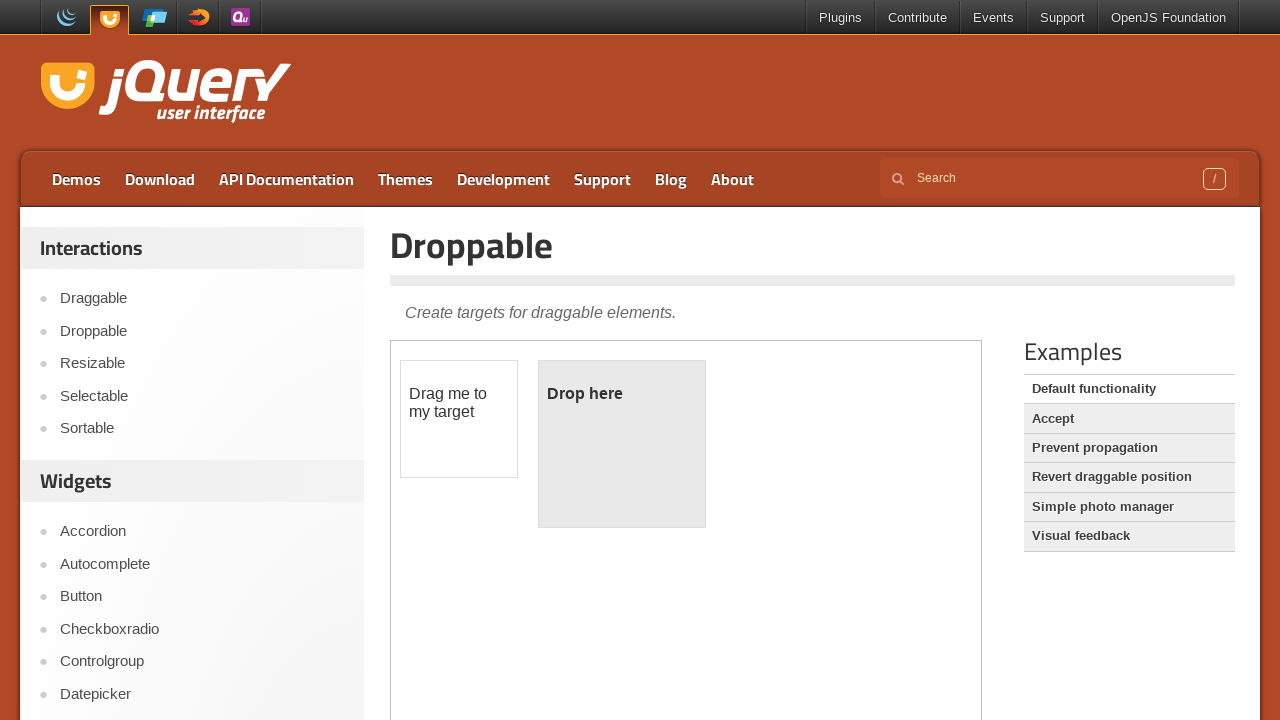

Dragged draggable element onto droppable element at (622, 444)
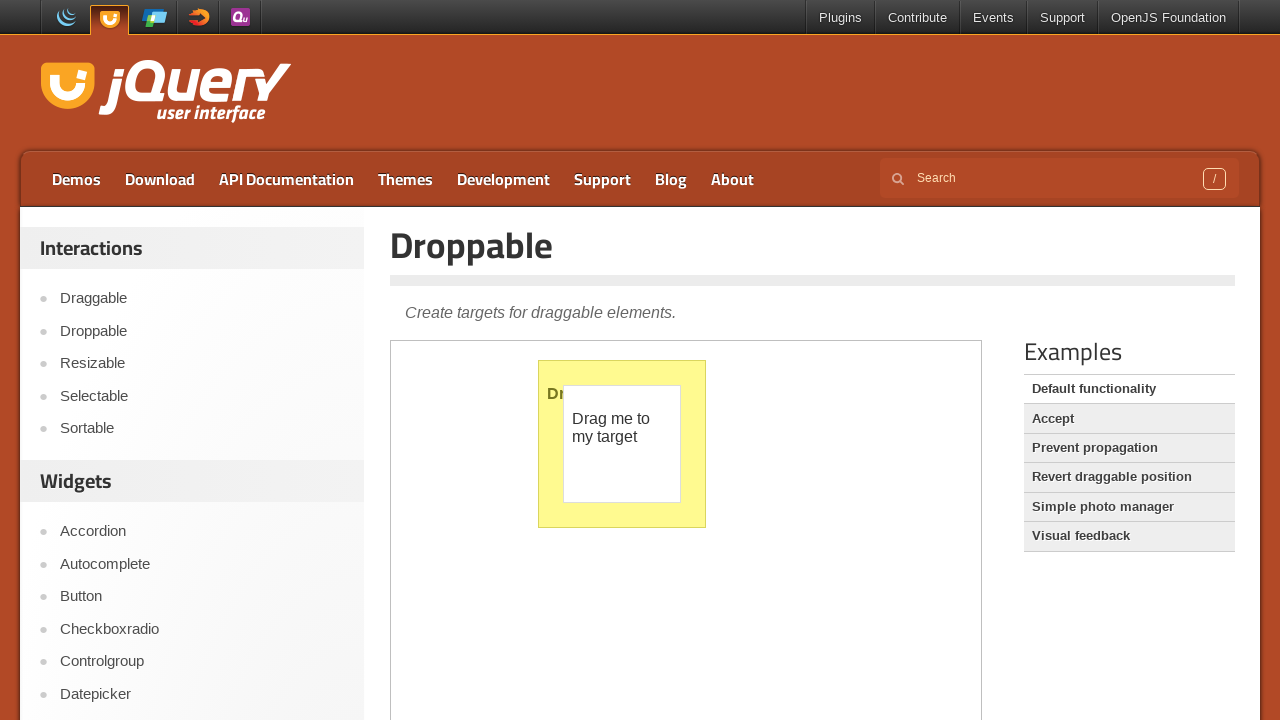

Clicked Demos link in main page navigation at (76, 179) on text=Demos
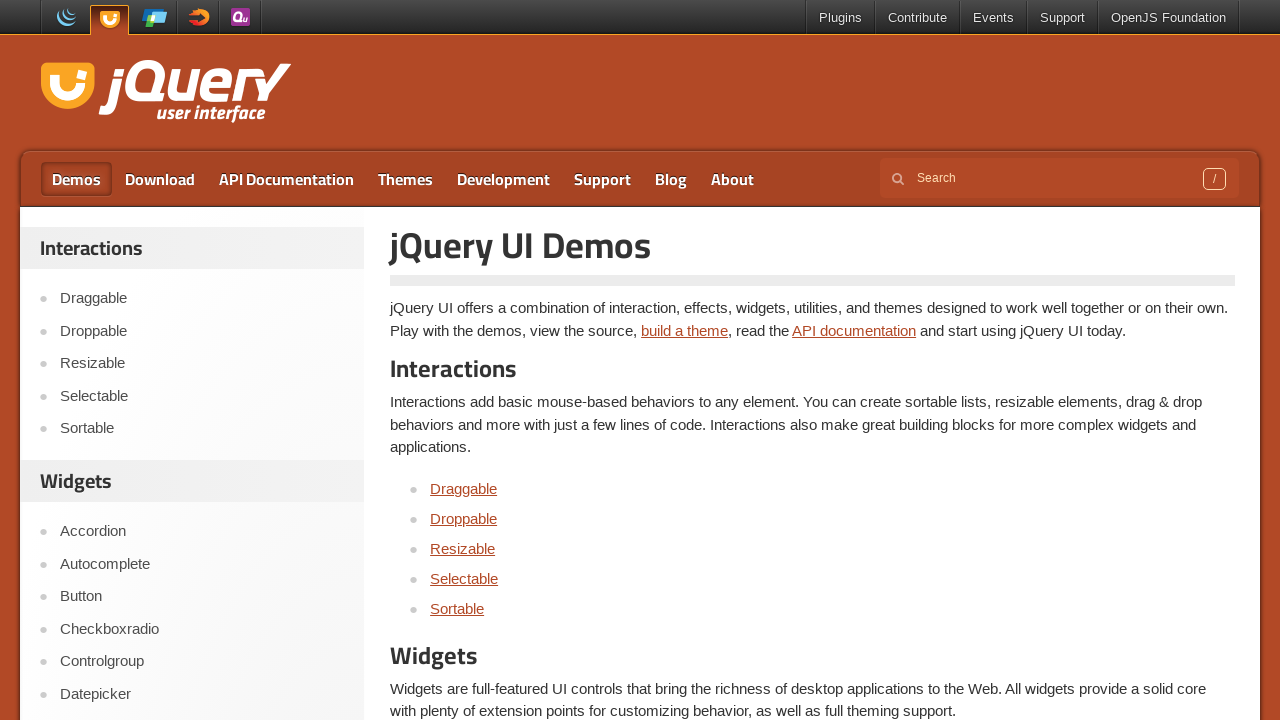

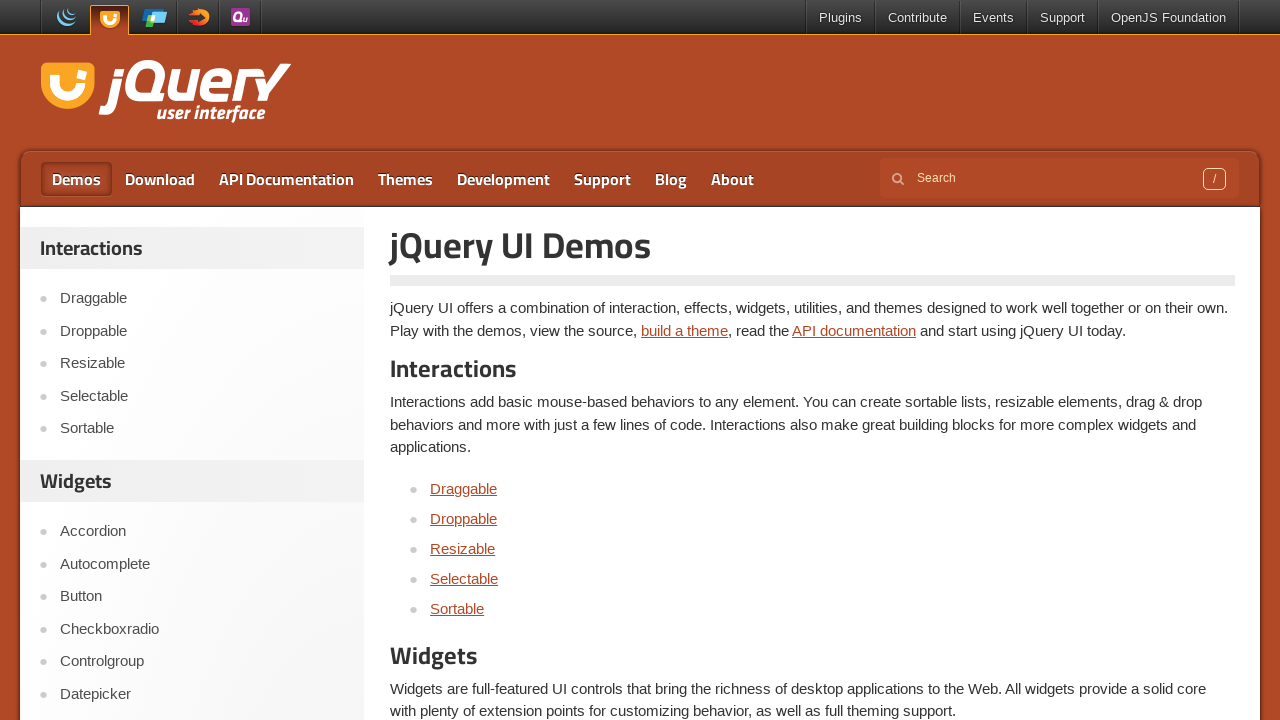